Navigates to TechProEducation website and takes a screenshot of the page

Starting URL: https://techproeducation.com

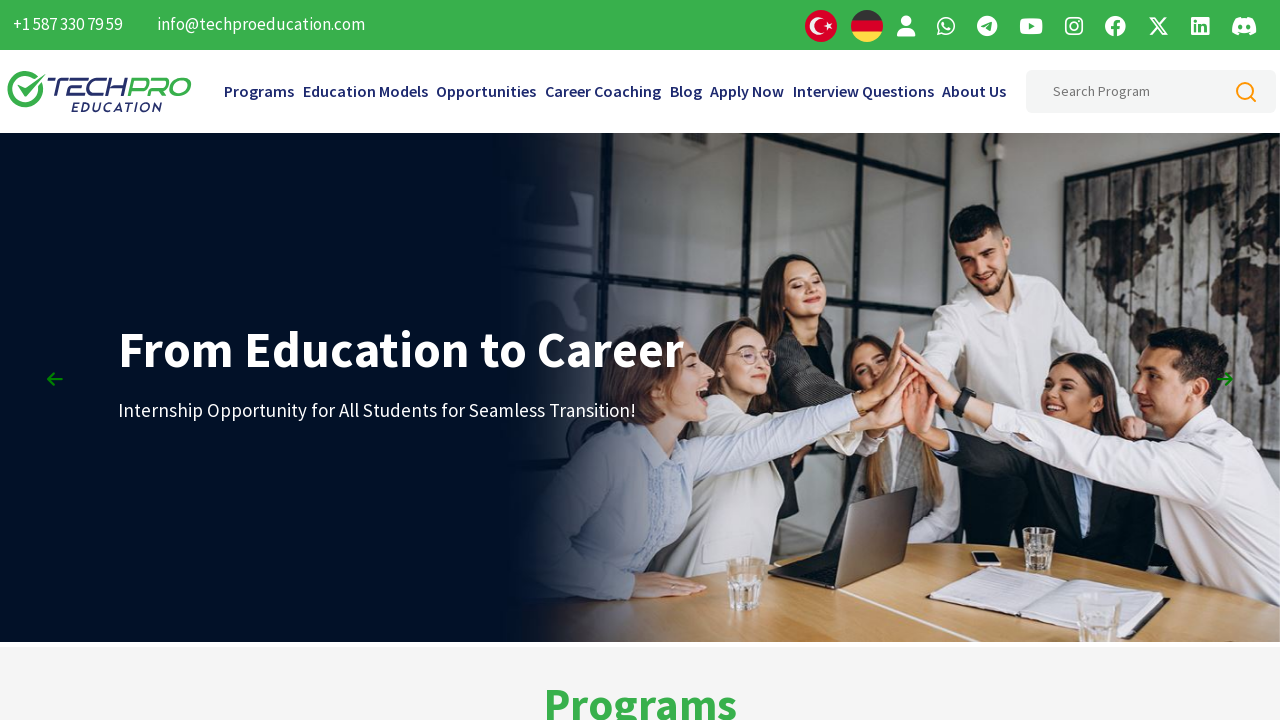

Waited for page to fully load (networkidle state)
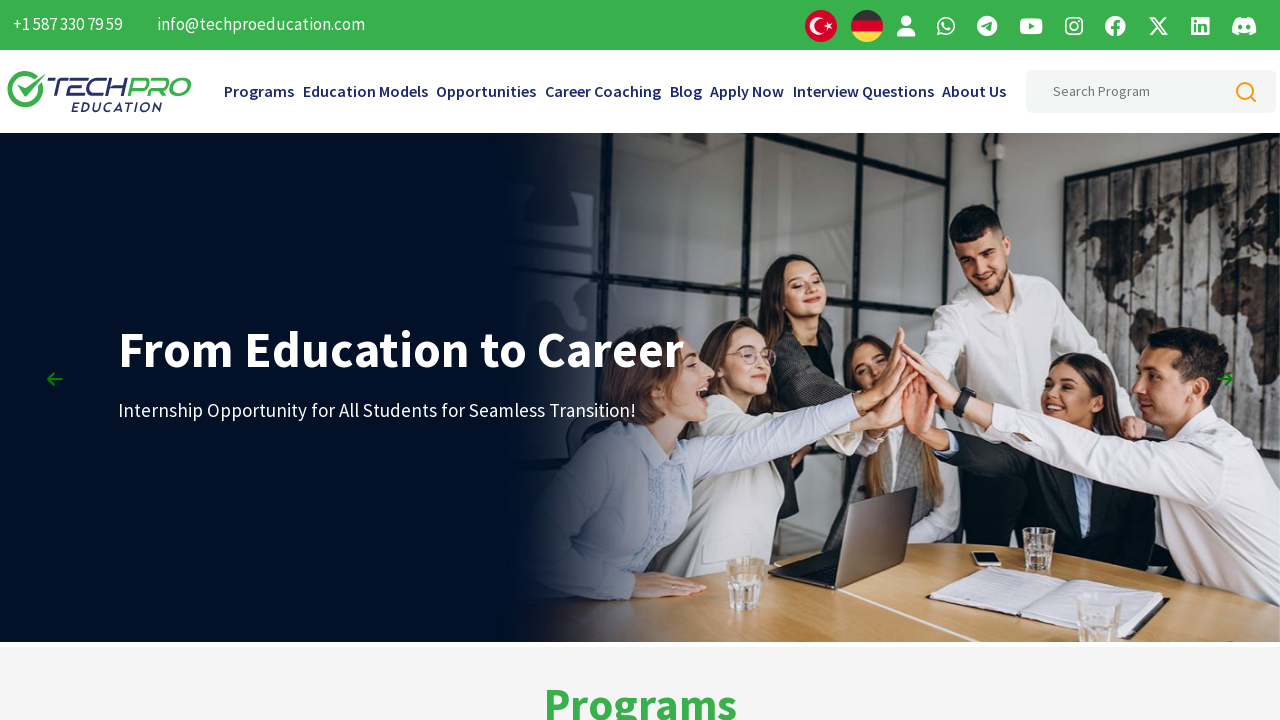

Took screenshot of TechProEducation homepage
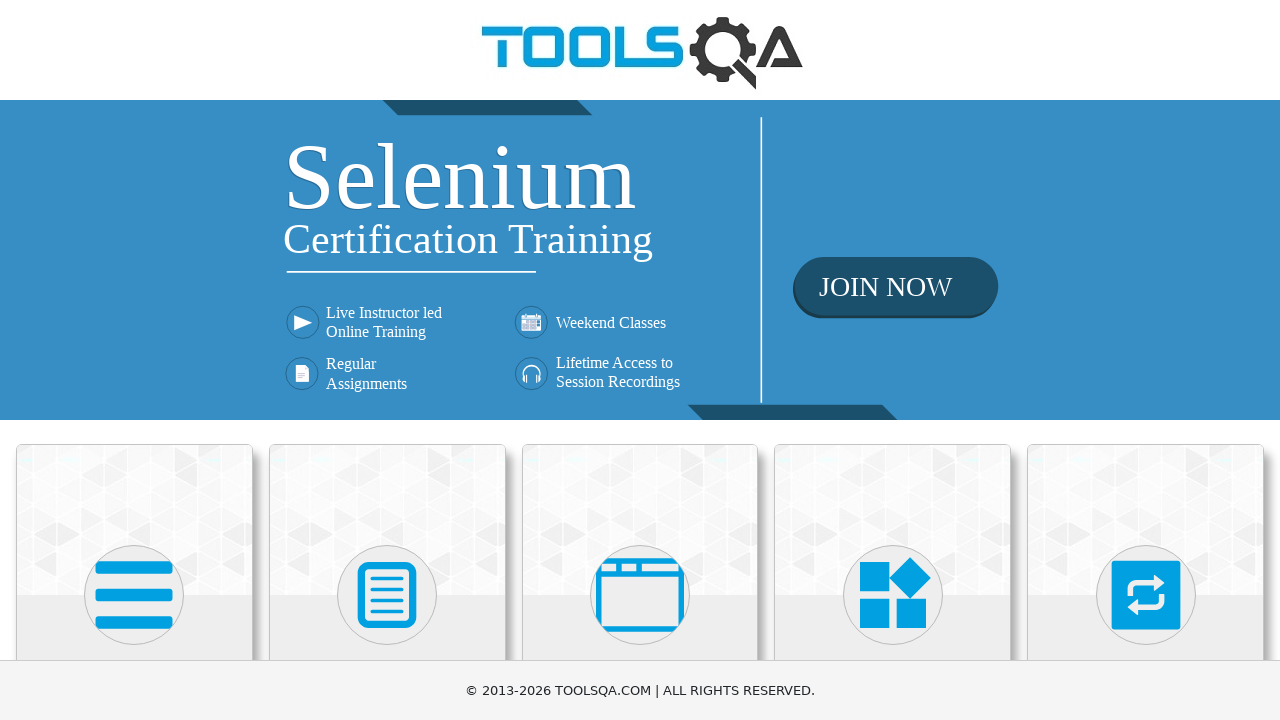

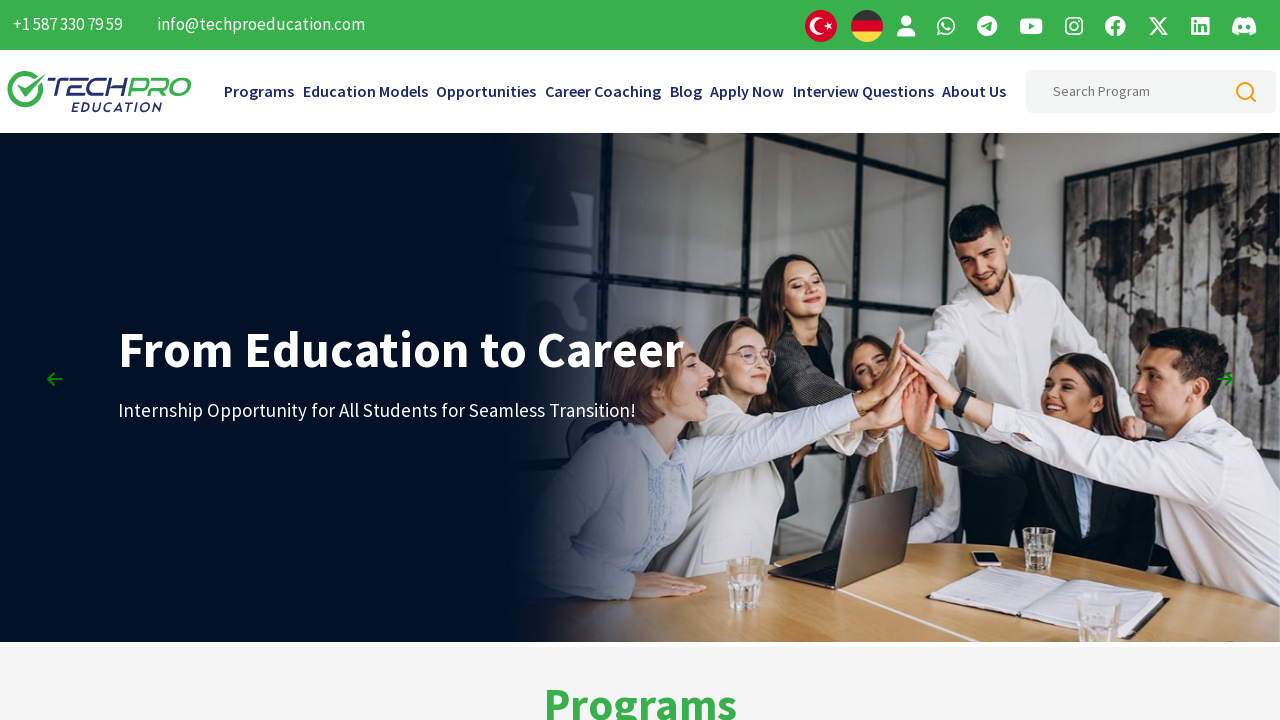